Verifies that the generate button has the correct text value "Generate"

Starting URL: http://angel.net/~nic/passwd.sha1.1a.html

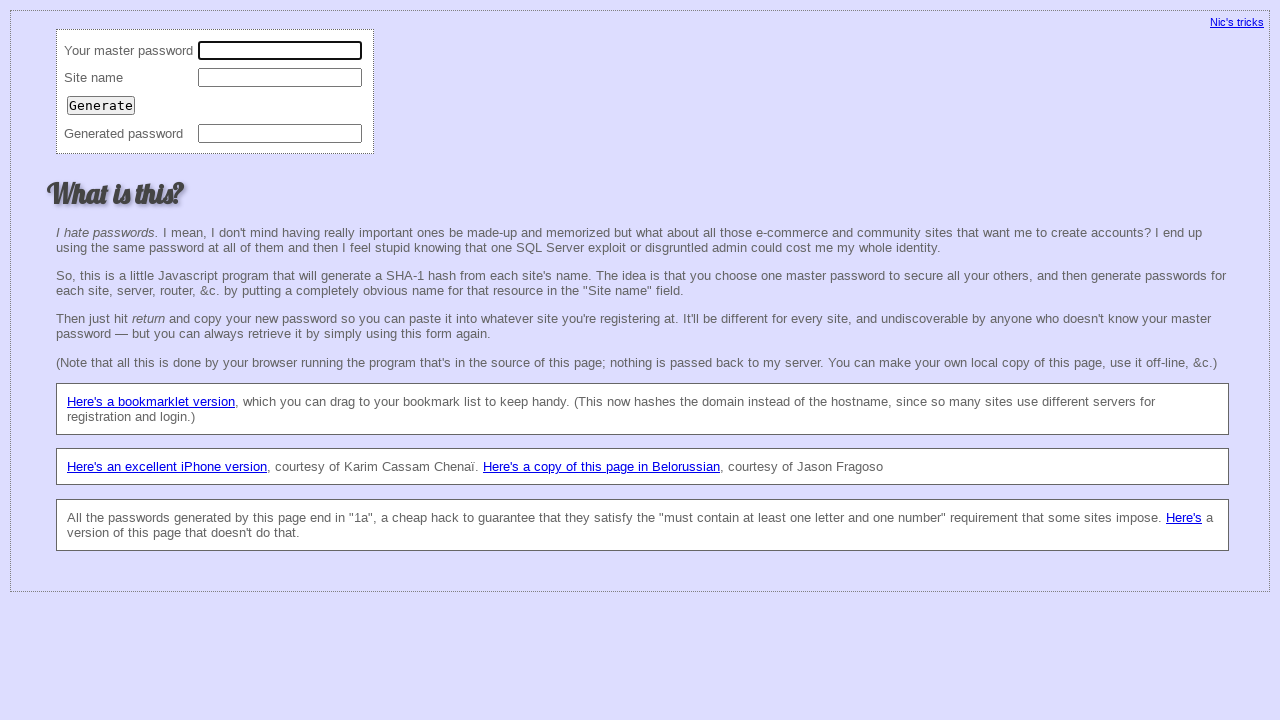

Retrieved the value attribute from the generate button
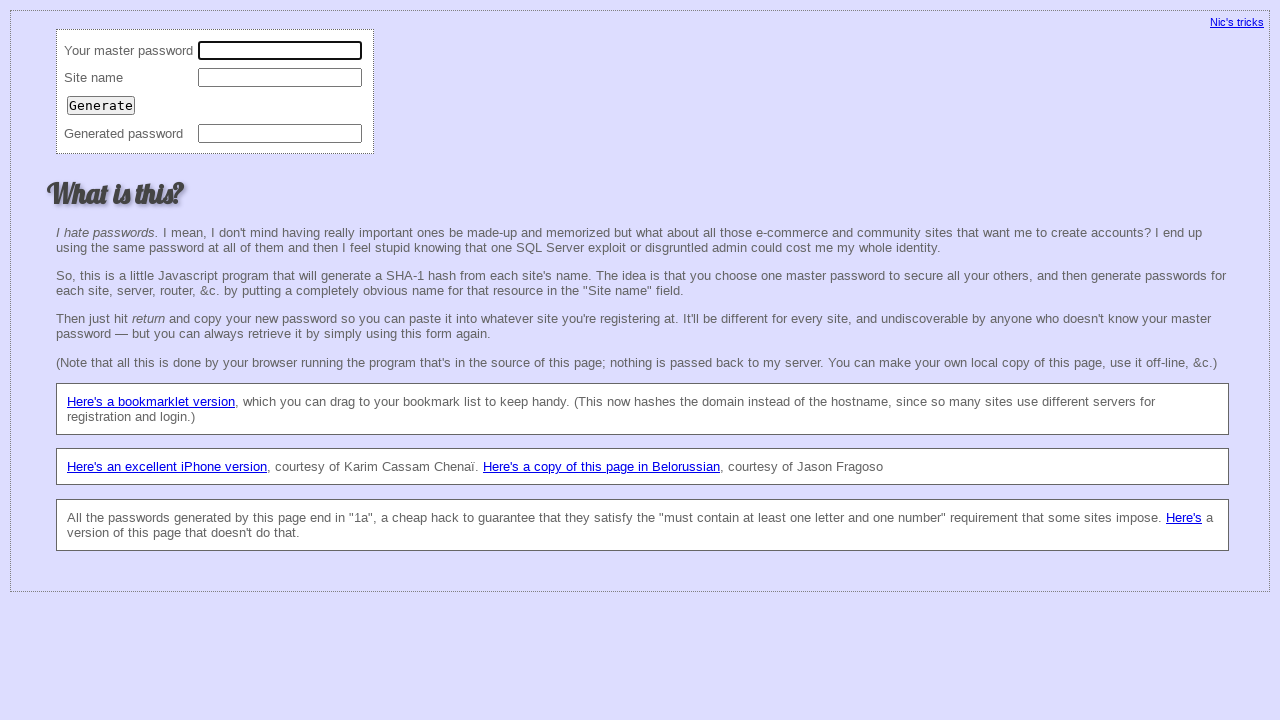

Asserted that the generate button has the correct text value 'Generate'
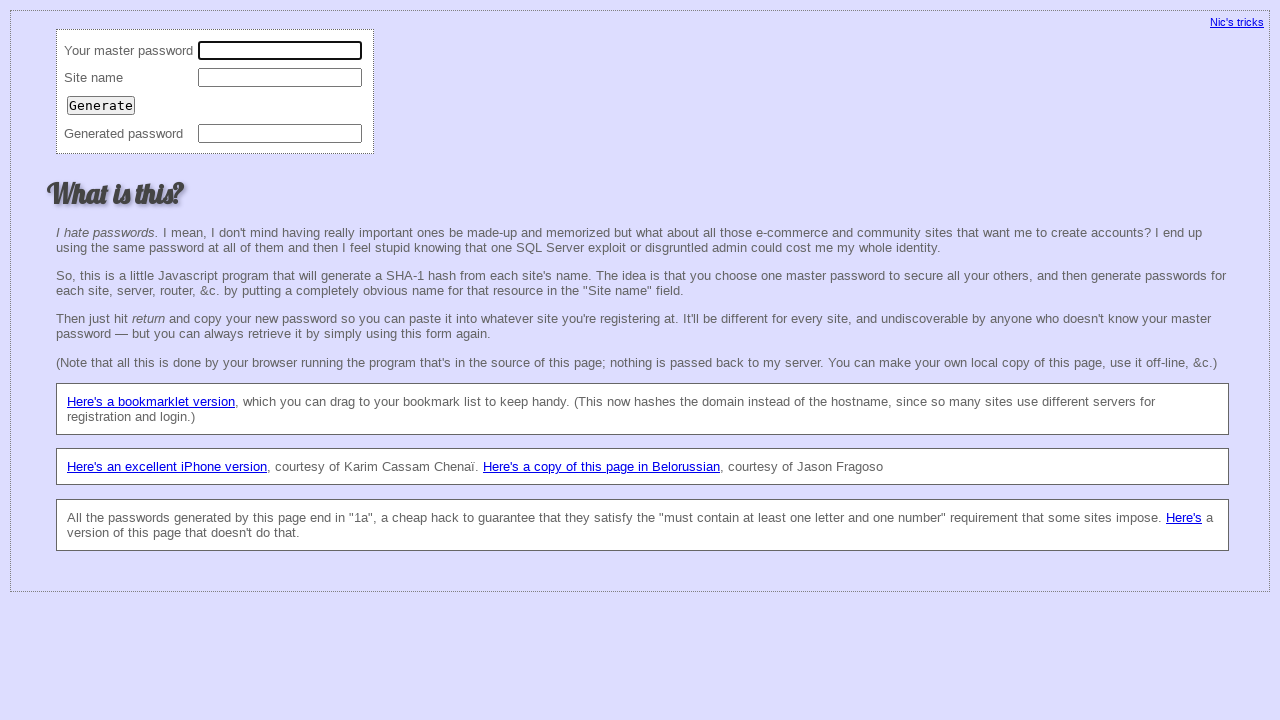

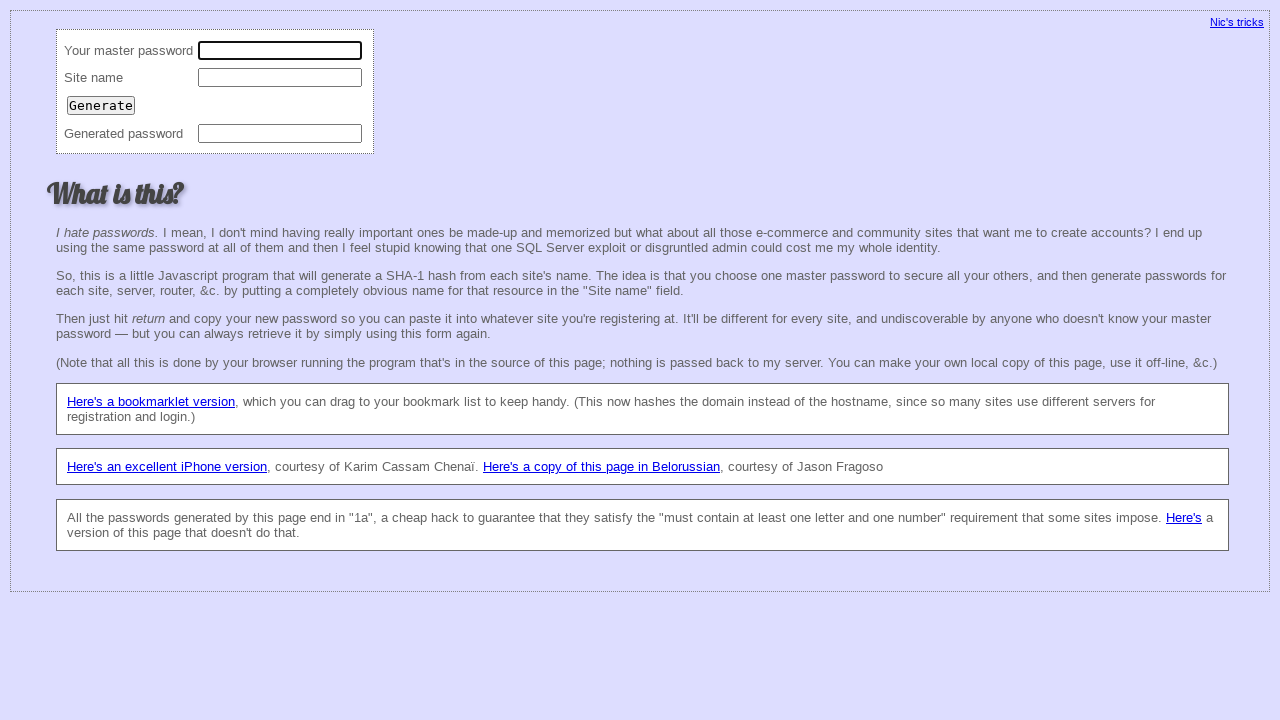